Demonstrates browser tab management by opening multiple tabs, navigating to different websites in each tab, and switching between tabs

Starting URL: http://www.pku.edu.cn

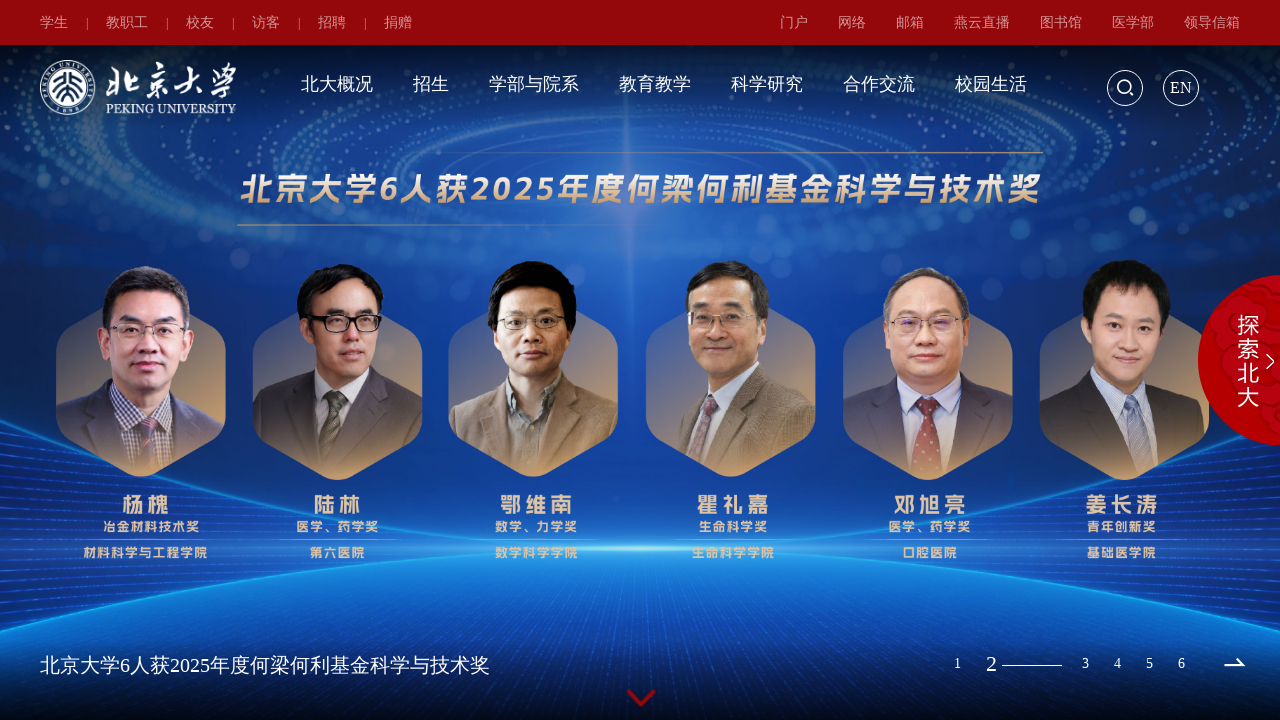

Initial PKU page loaded (networkidle)
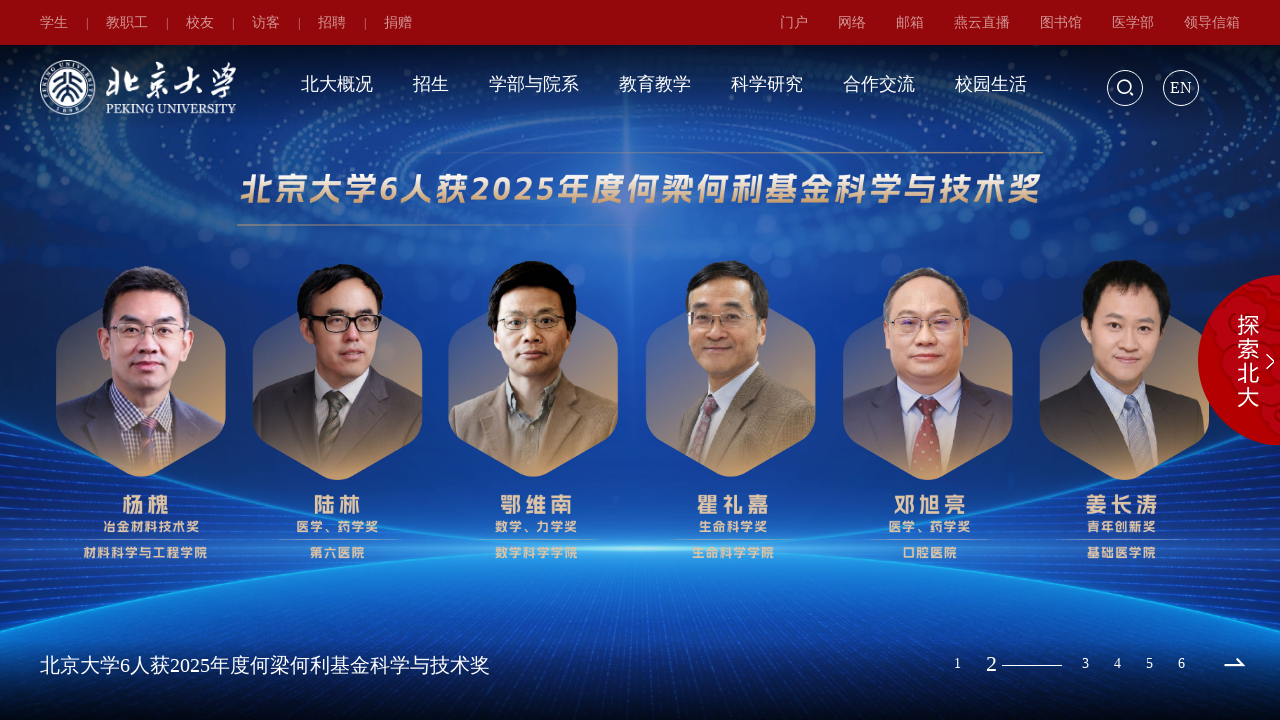

Opened a new browser tab
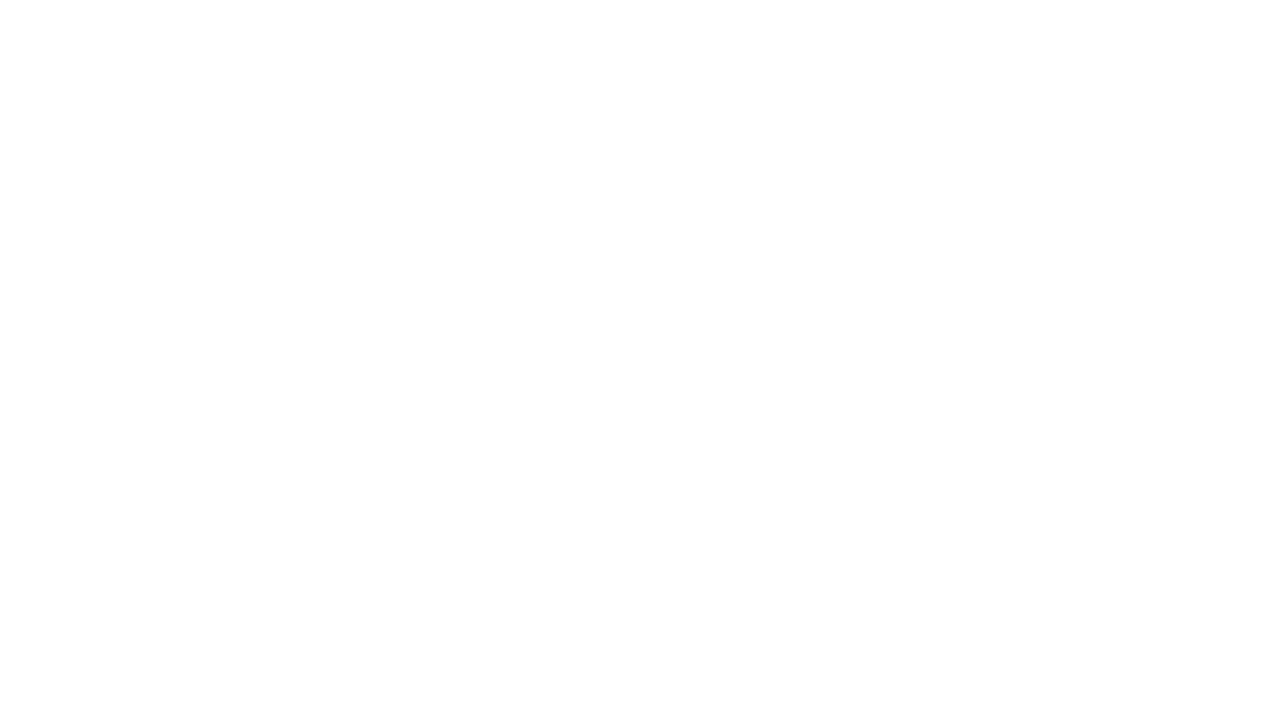

Navigated to Tsinghua University website in new tab
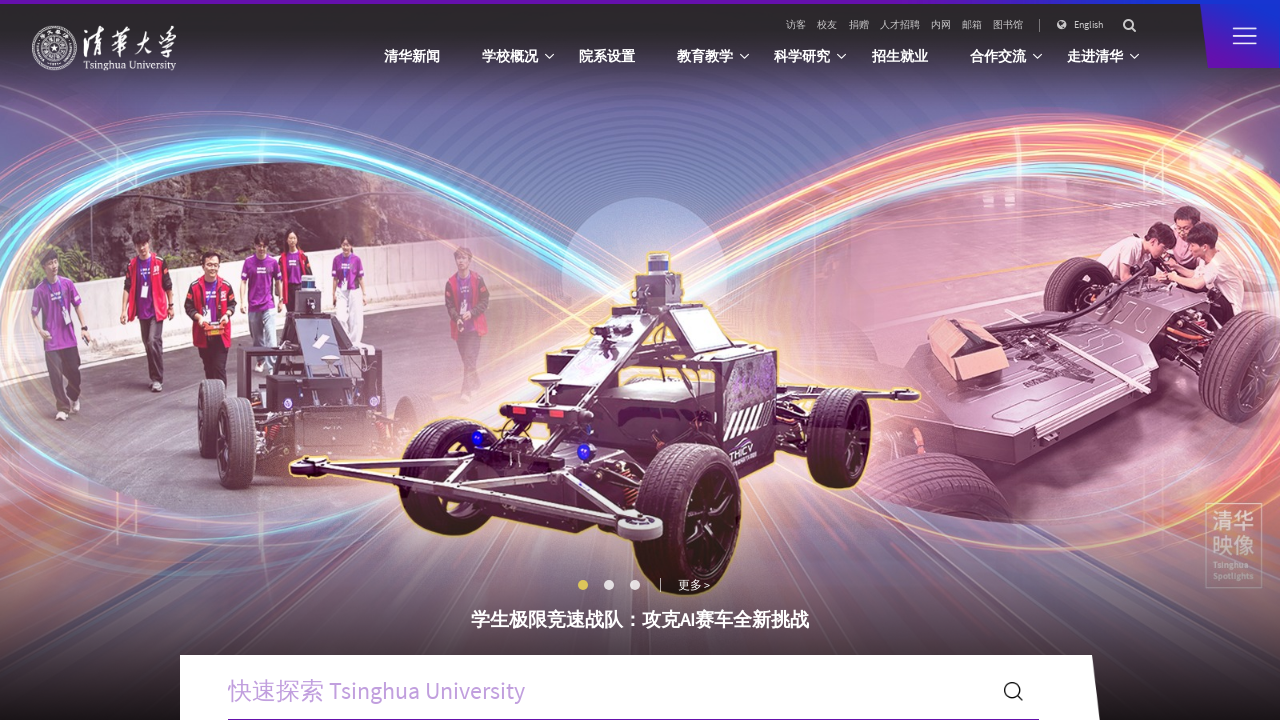

Tsinghua University page loaded (networkidle)
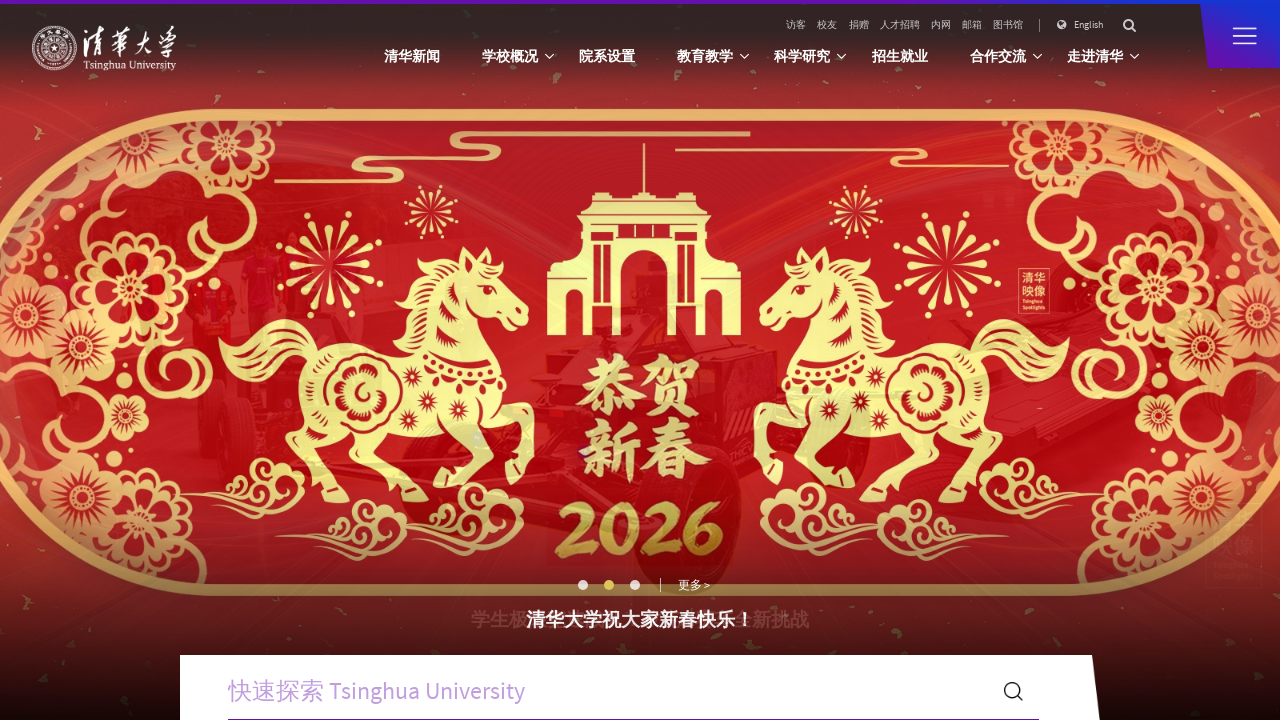

Navigated to Ministry of Education website in first tab
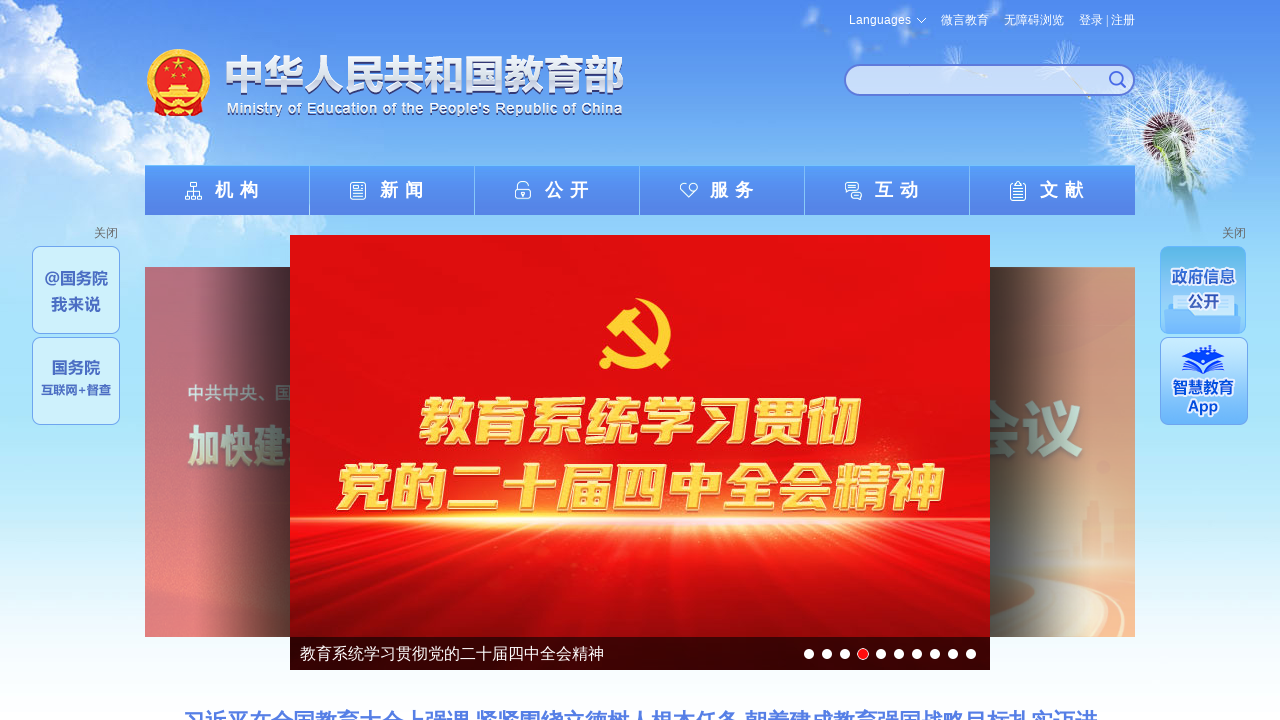

Ministry of Education page loaded (networkidle)
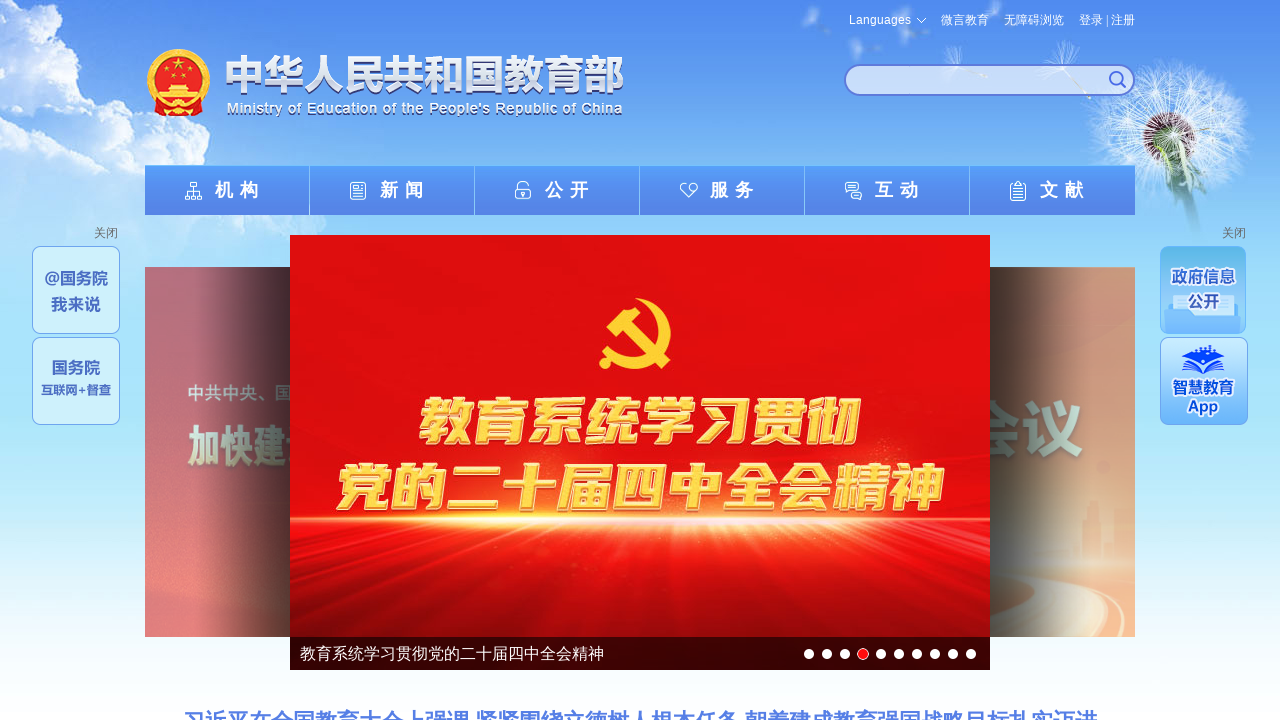

Switched back to second tab (Tsinghua University)
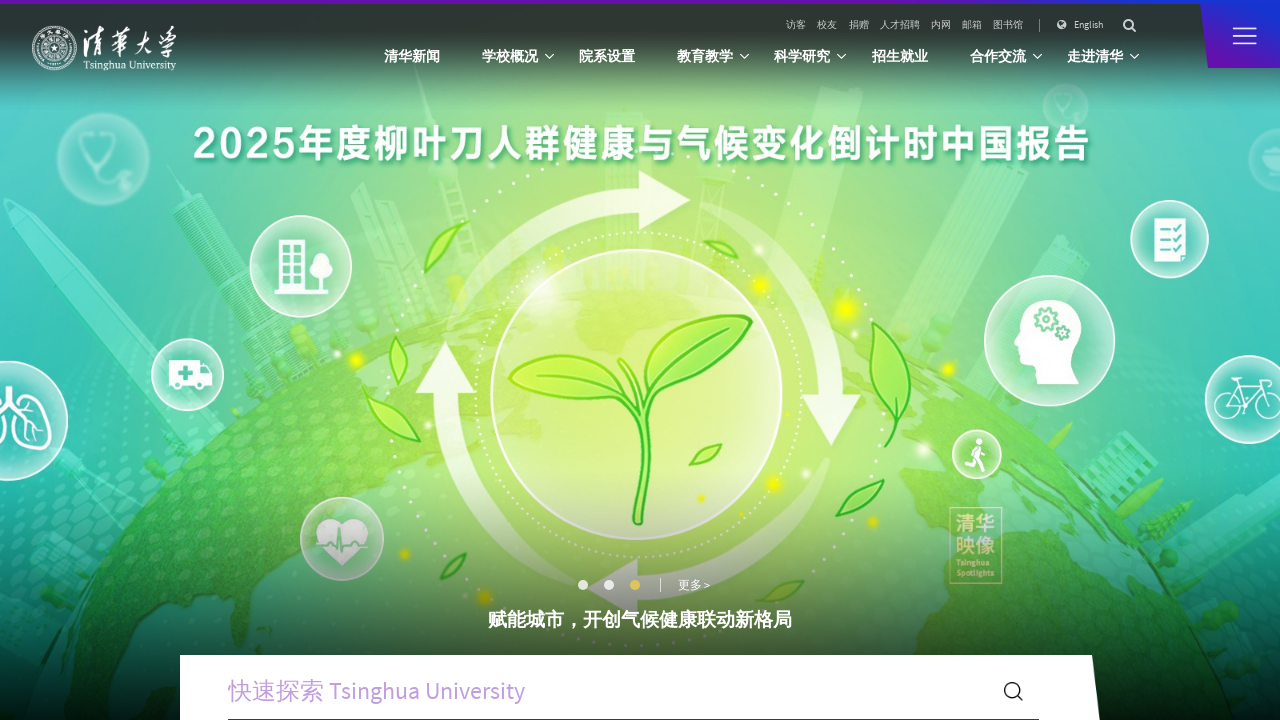

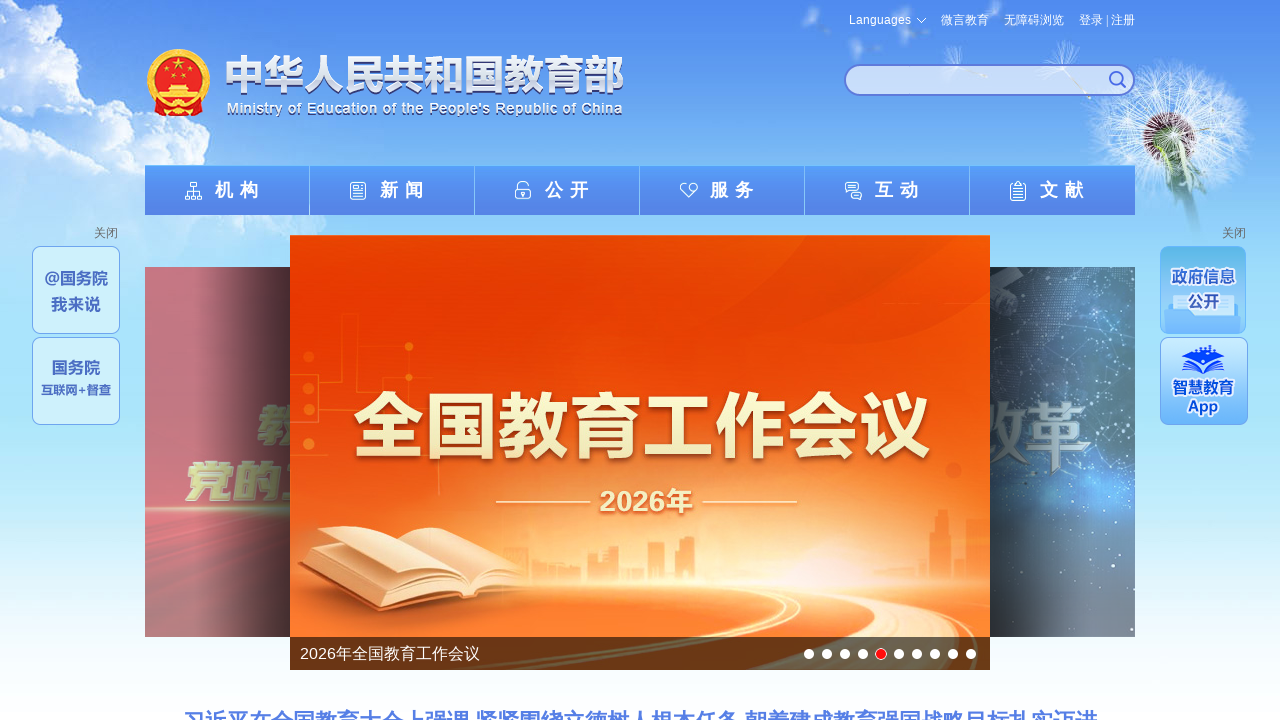